Fills out a form with first name, last name, and email fields, then submits the form

Starting URL: http://secure-retreat-92358.herokuapp.com/

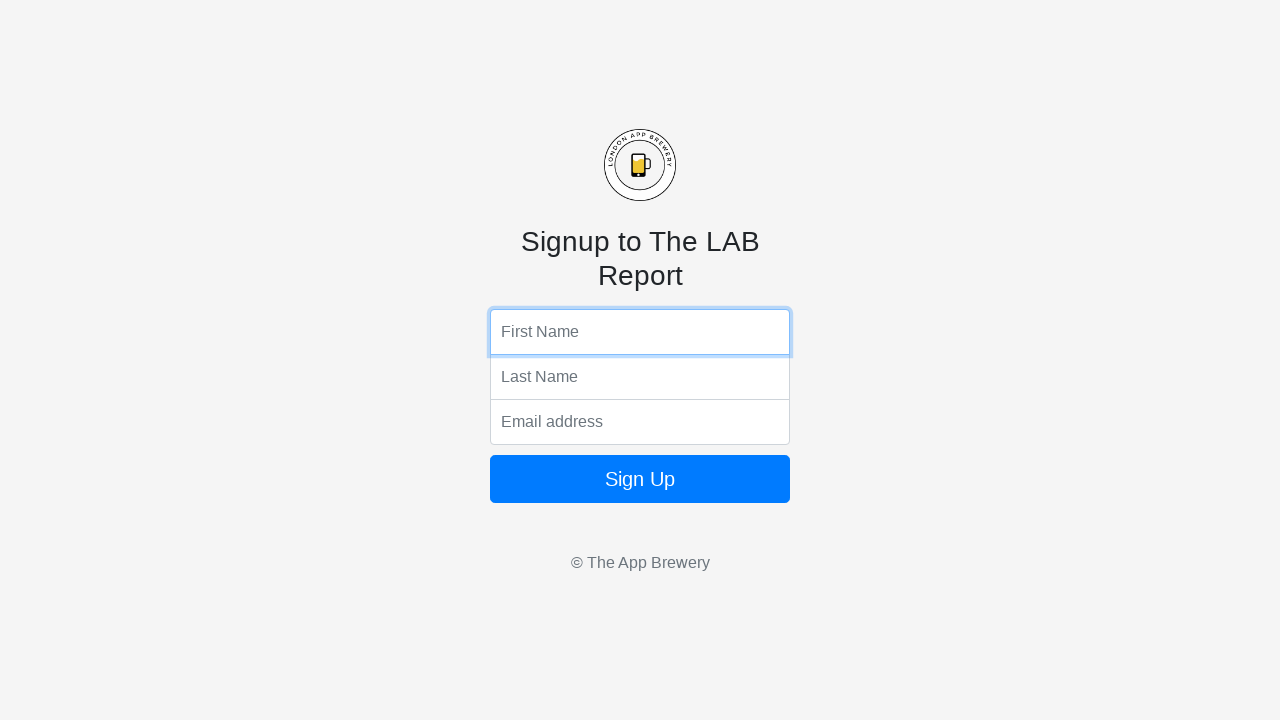

Filled first name field with 'Dmitry' on input[name='fName']
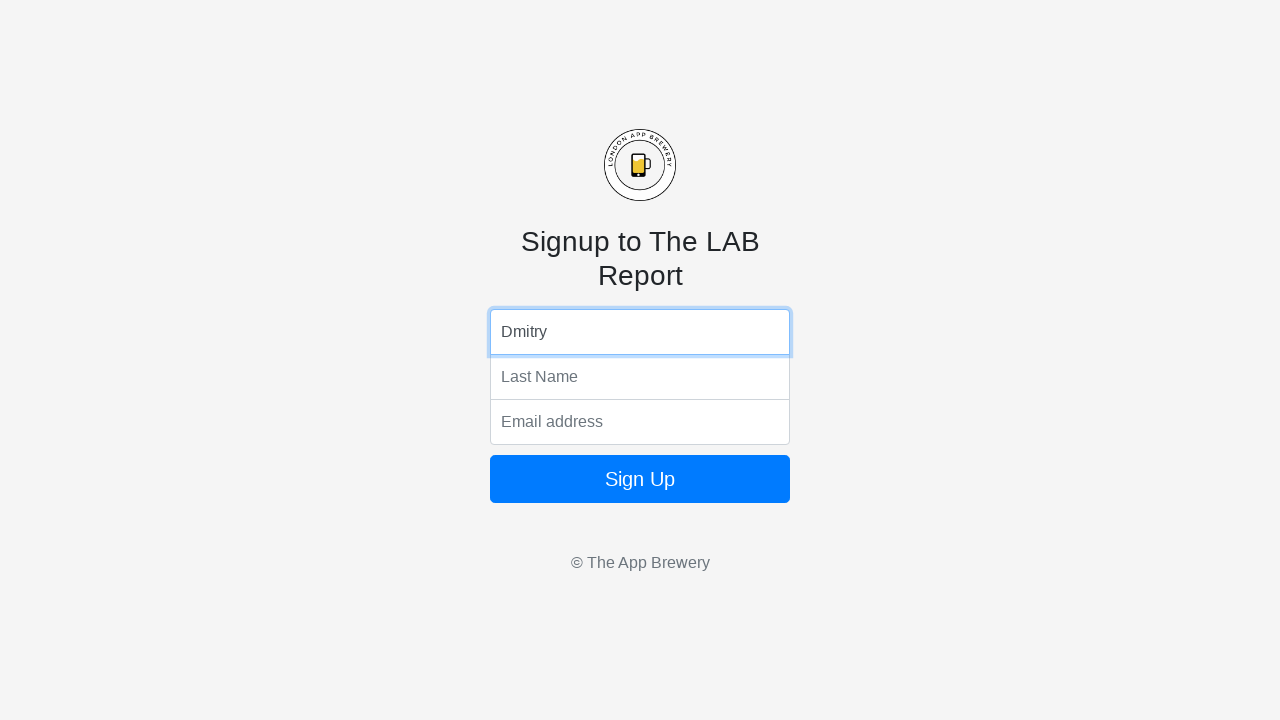

Filled last name field with 'Sannikov' on input[name='lName']
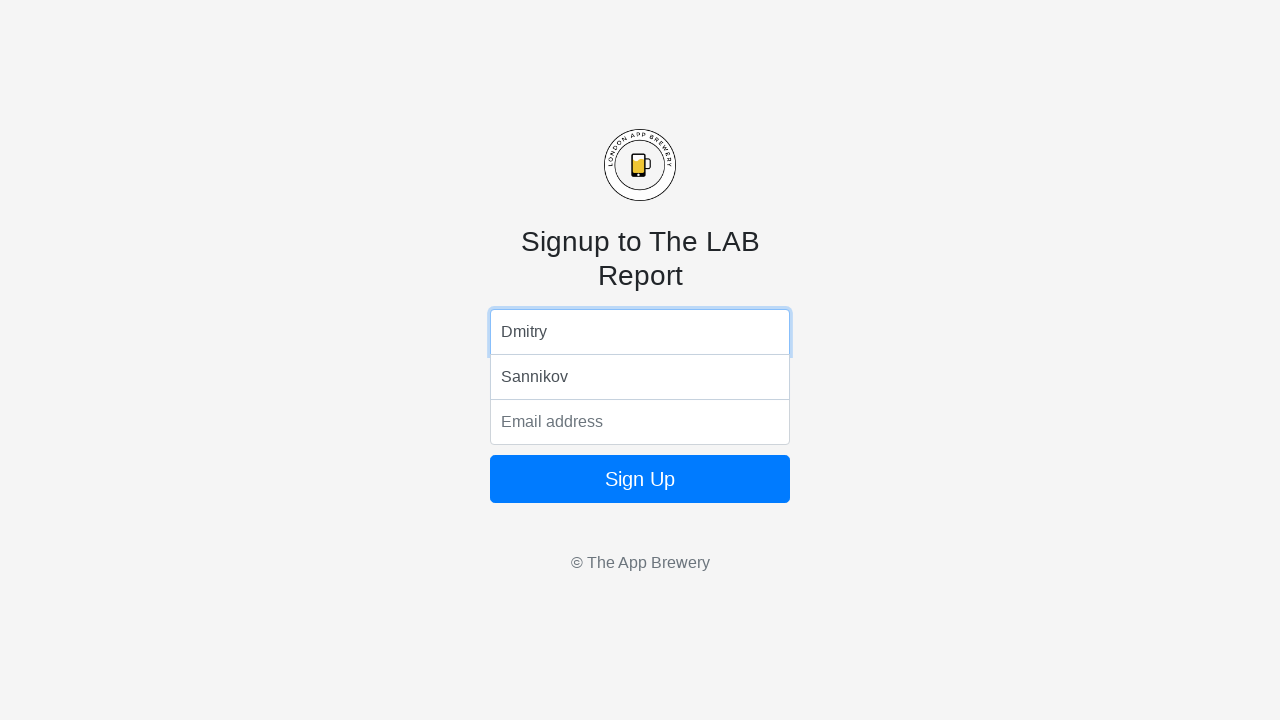

Filled email field with 'dsannikov@gmail.com' on input[name='email']
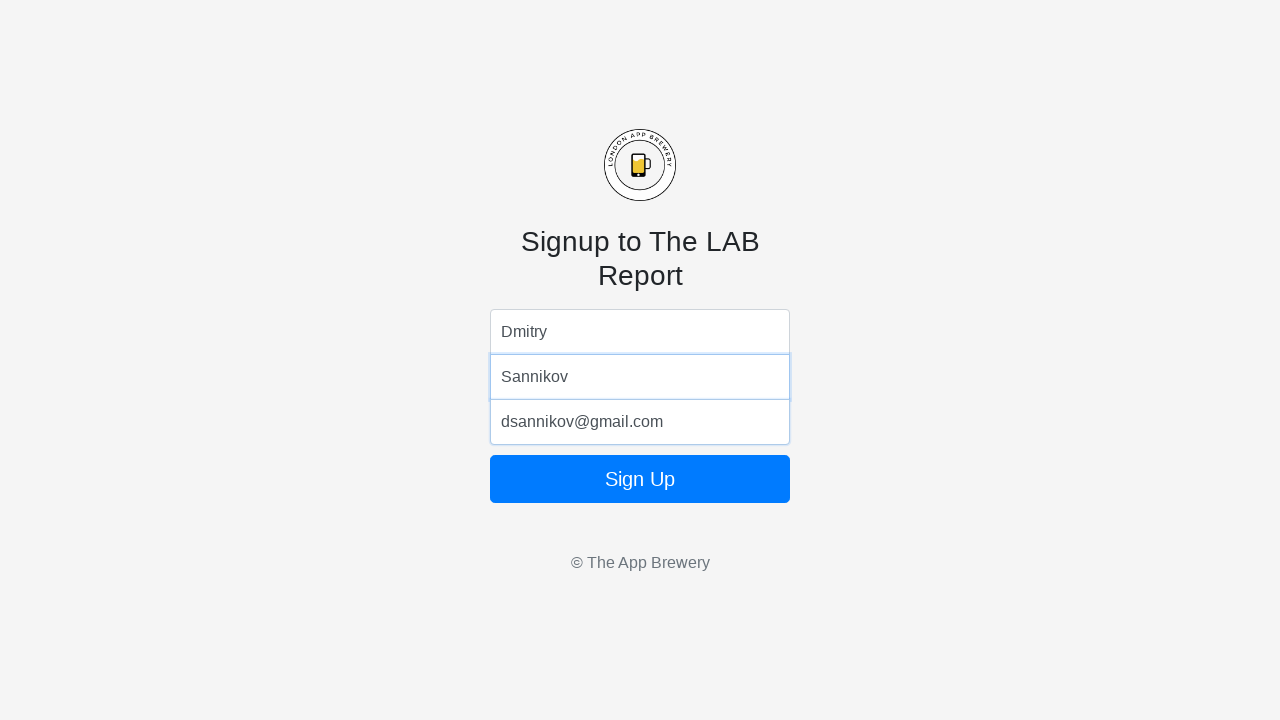

Clicked form submit button at (640, 479) on form button
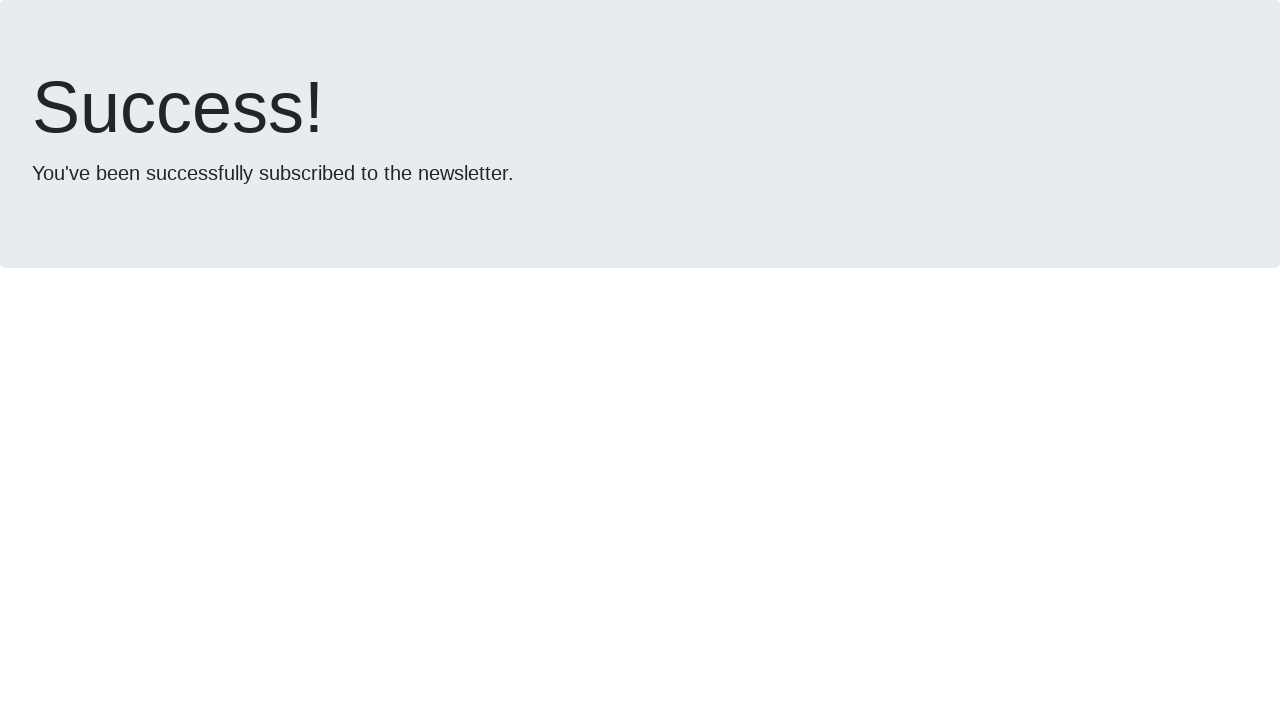

Waited for form submission to complete (1000ms)
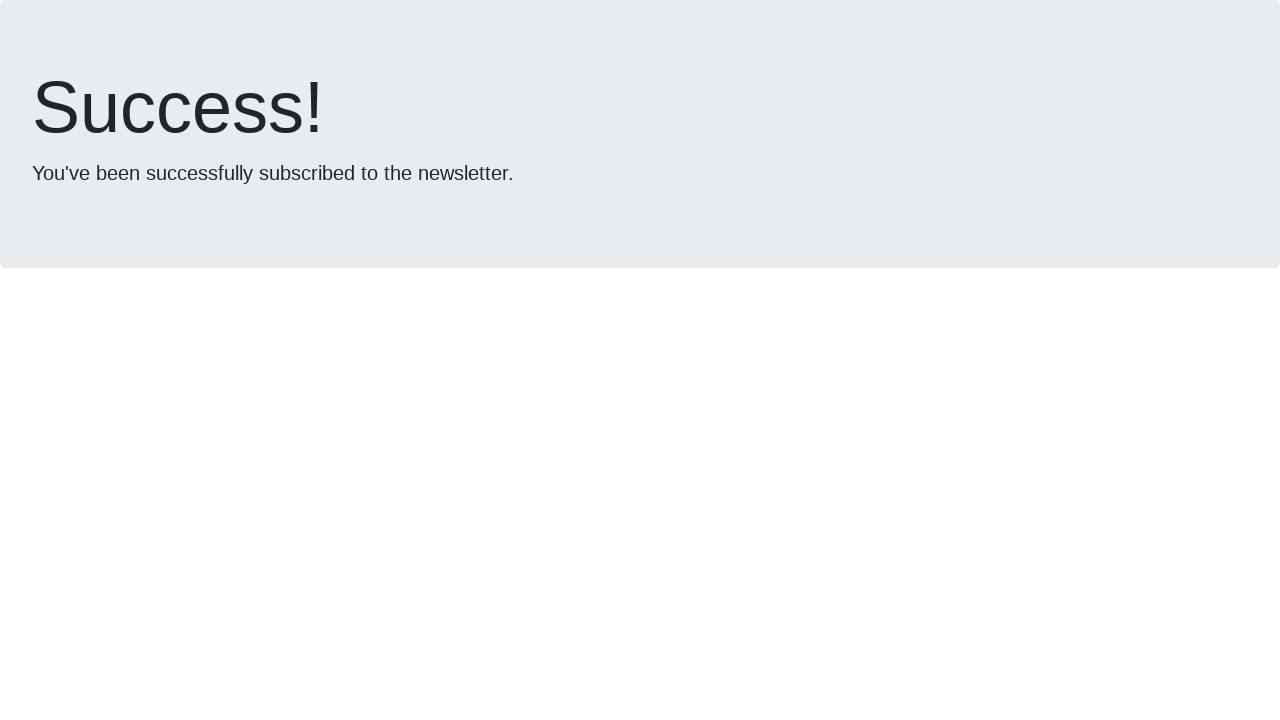

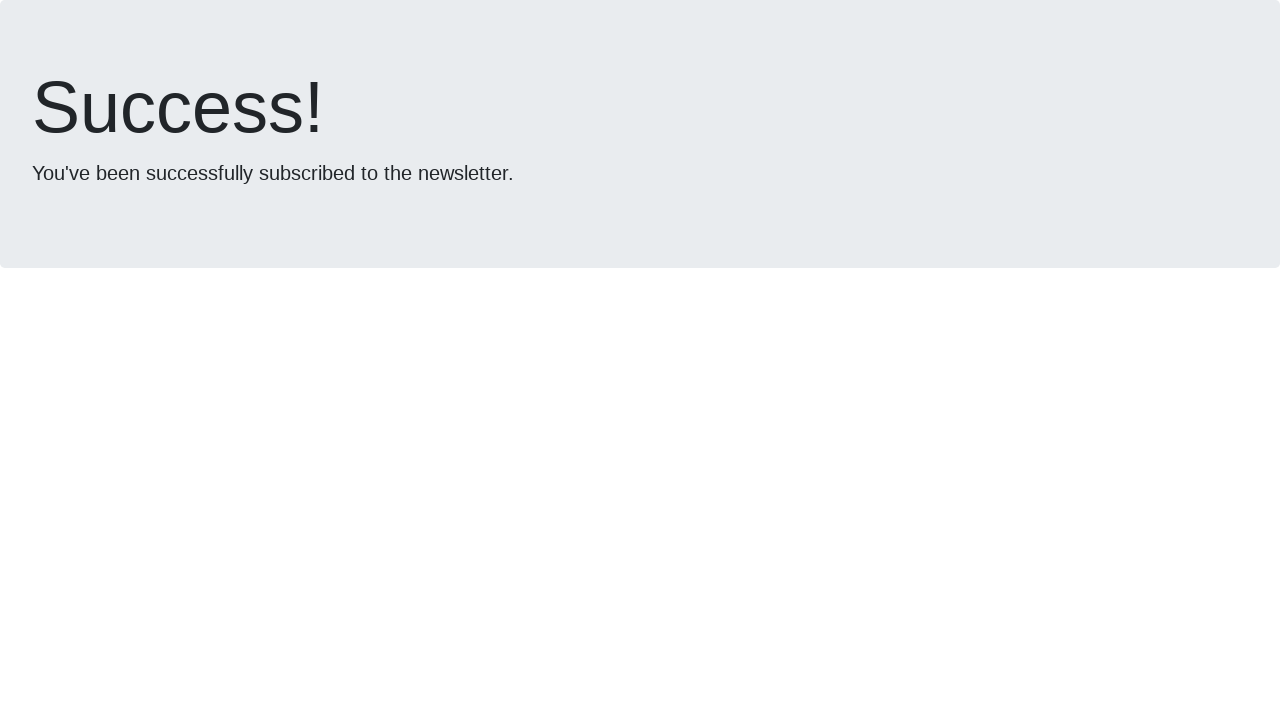